Navigates to the SmartReports frontend application and waits for the page to fully load, verifying the page is accessible and renders correctly.

Starting URL: https://smartreports-frontend.vercel.app

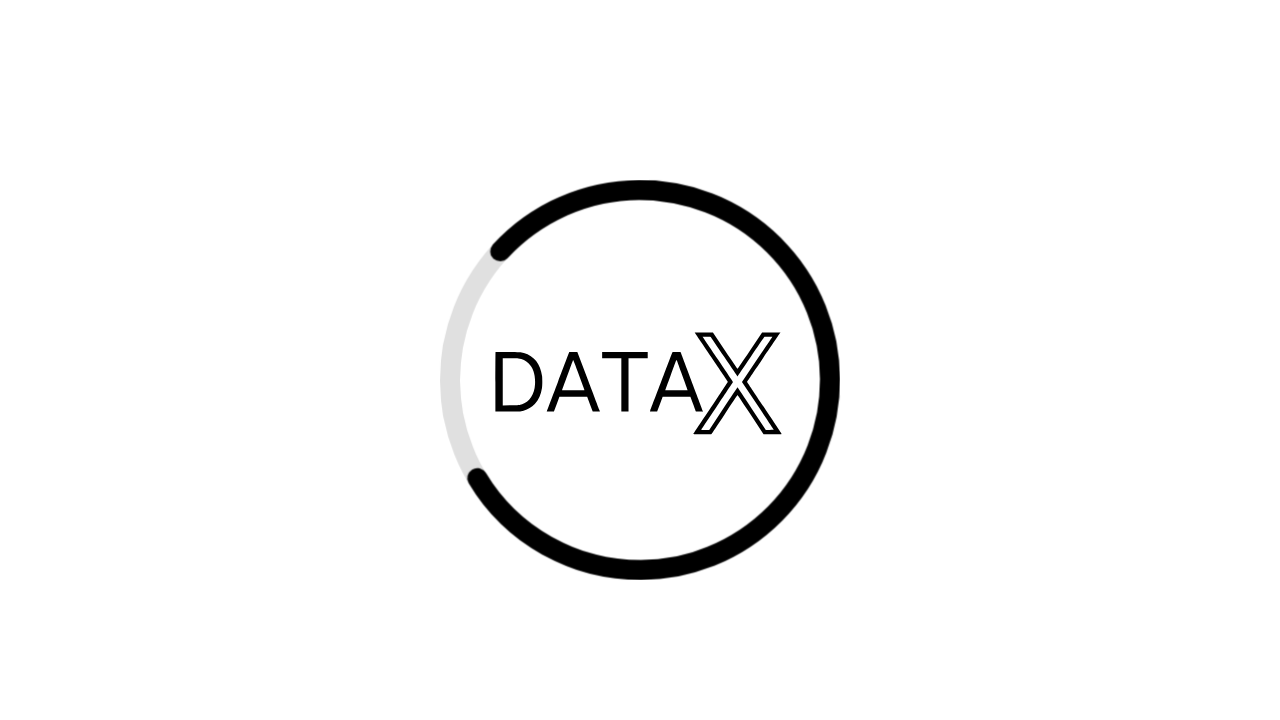

Set viewport size to 640x480
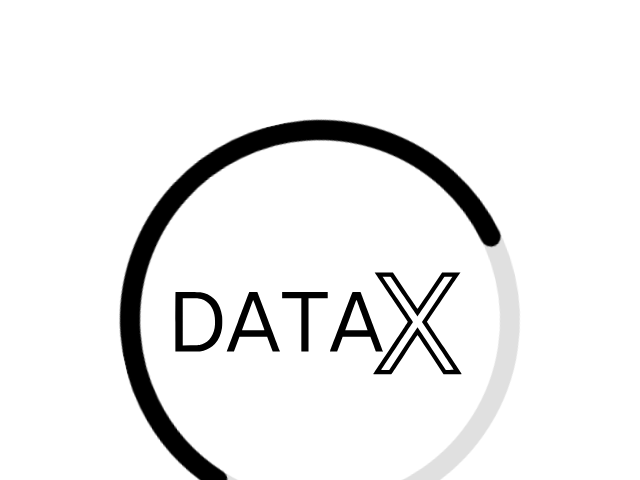

Page fully loaded
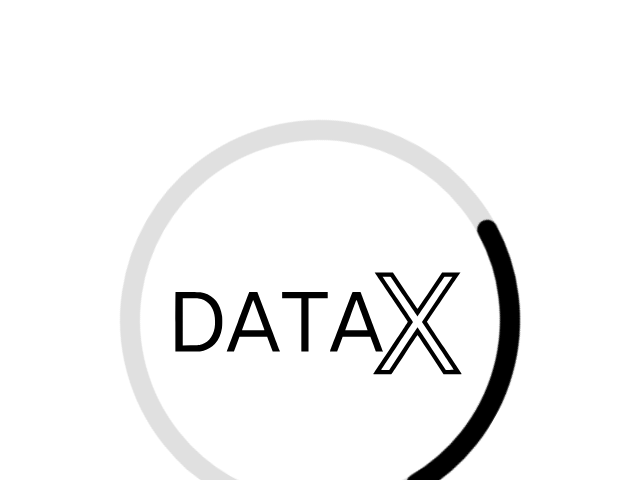

Emulated screen media type
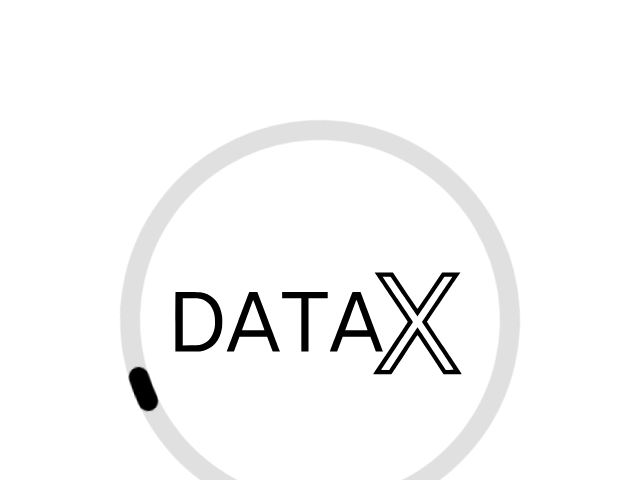

DOM content fully loaded and page rendered correctly
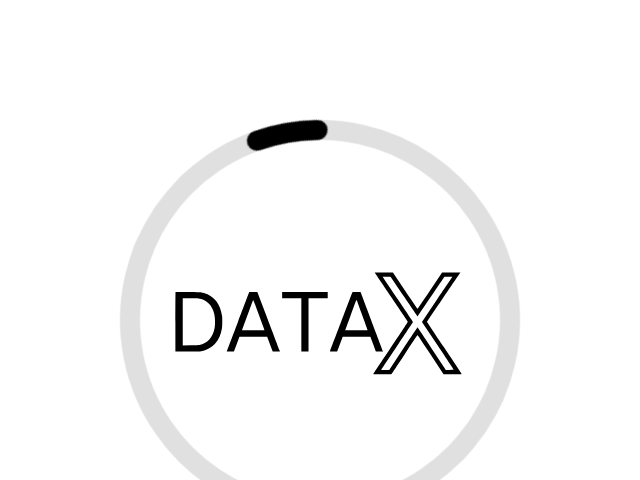

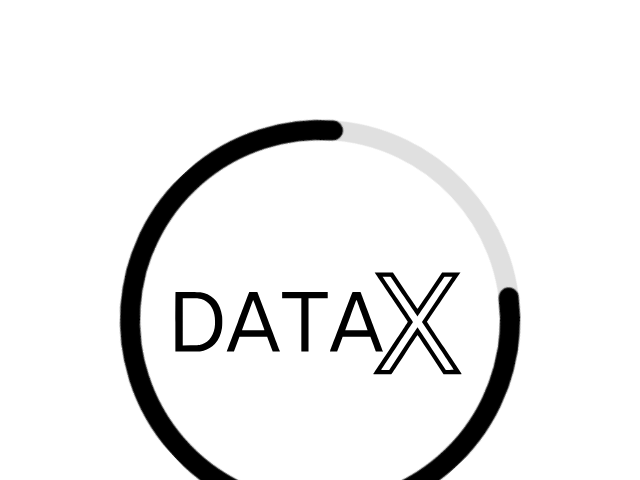